Tests file upload functionality on a Selenium practice form by uploading an image file to the picture input field

Starting URL: https://www.tutorialspoint.com/selenium/practice/selenium_automation_practice.php

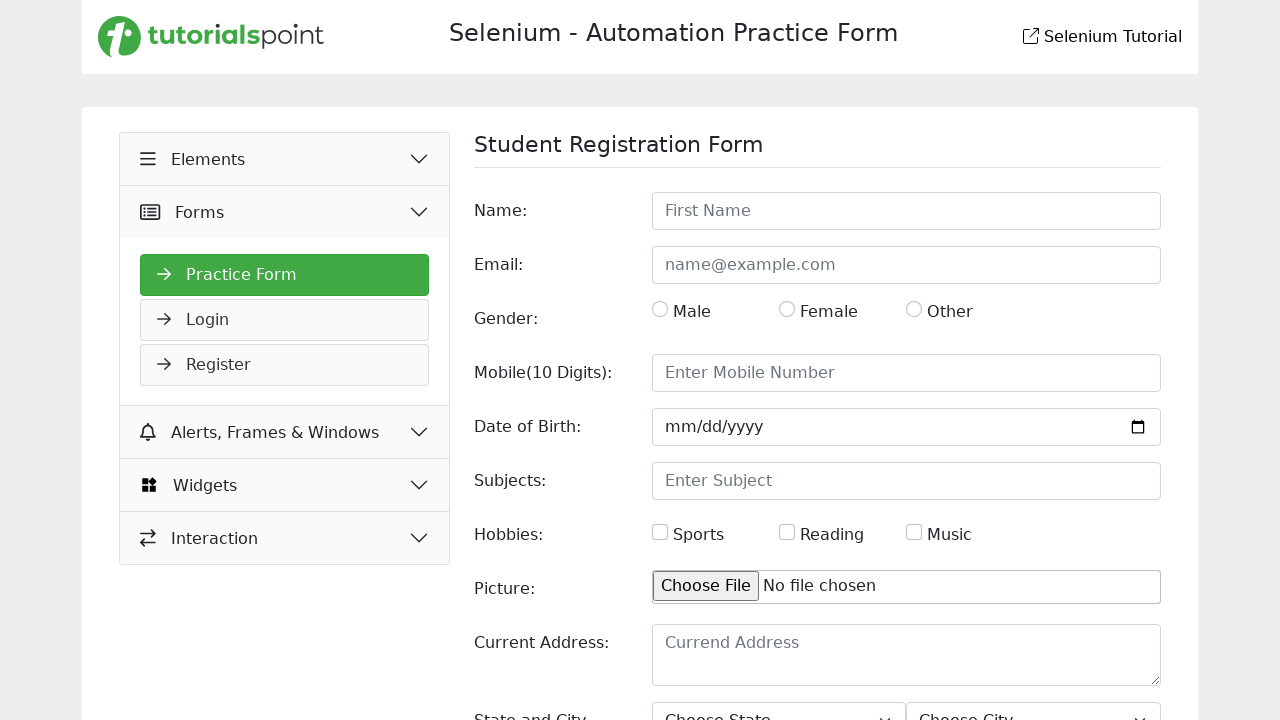

Waited for picture input field to be available
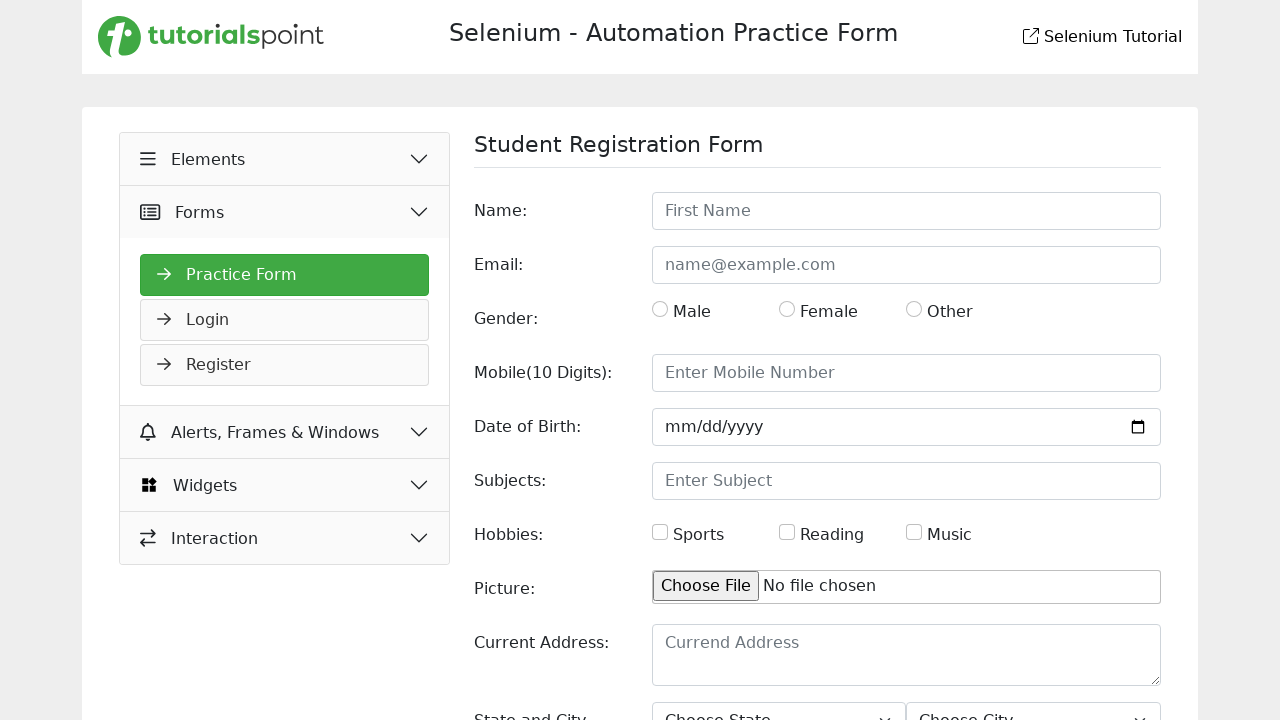

Created temporary test image file (1x1 PNG)
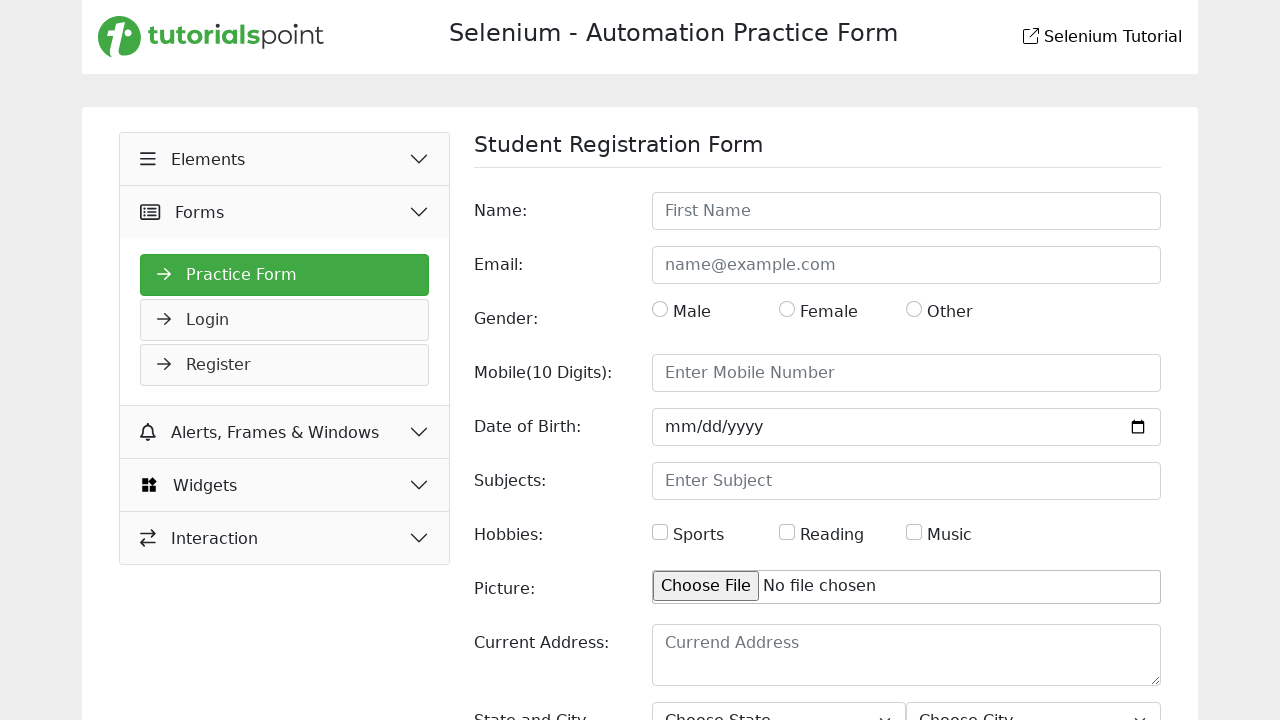

Uploaded test image file to picture input field
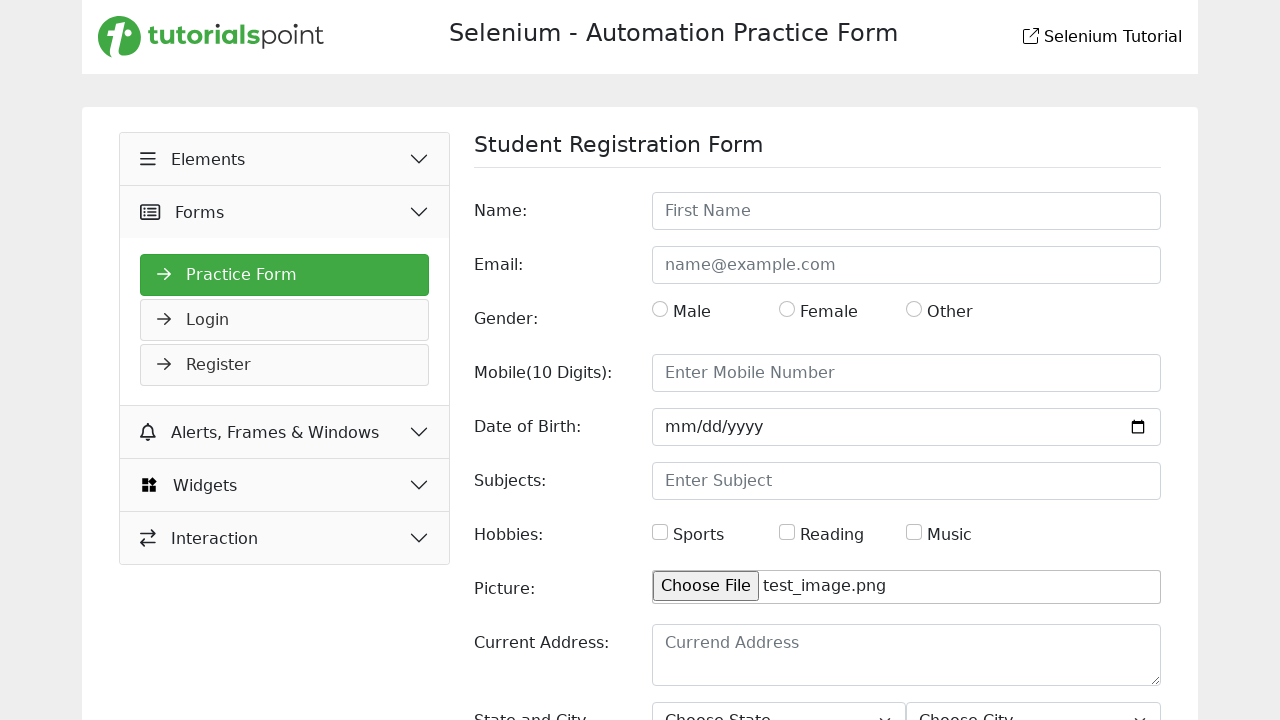

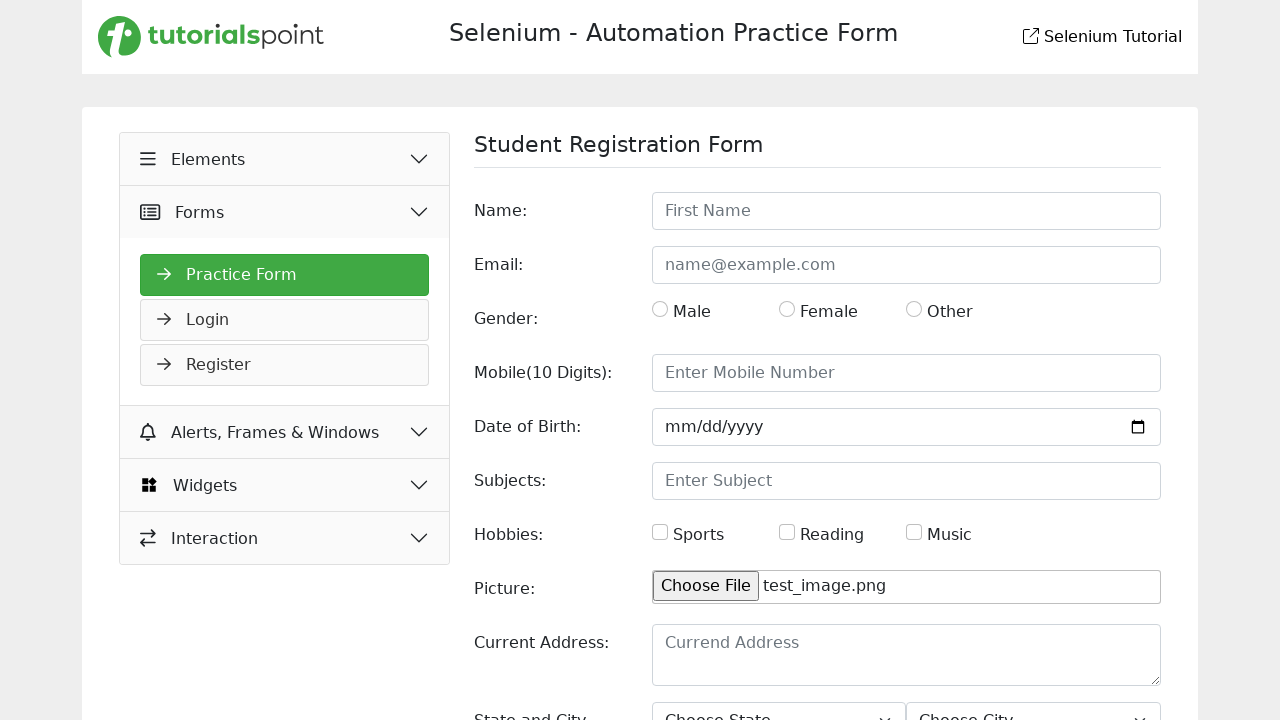